Tests calculator subtraction by entering 3.5 and 1.2, selecting subtract operation, and verifying the result is 2.3

Starting URL: https://calculatorhtml.onrender.com/

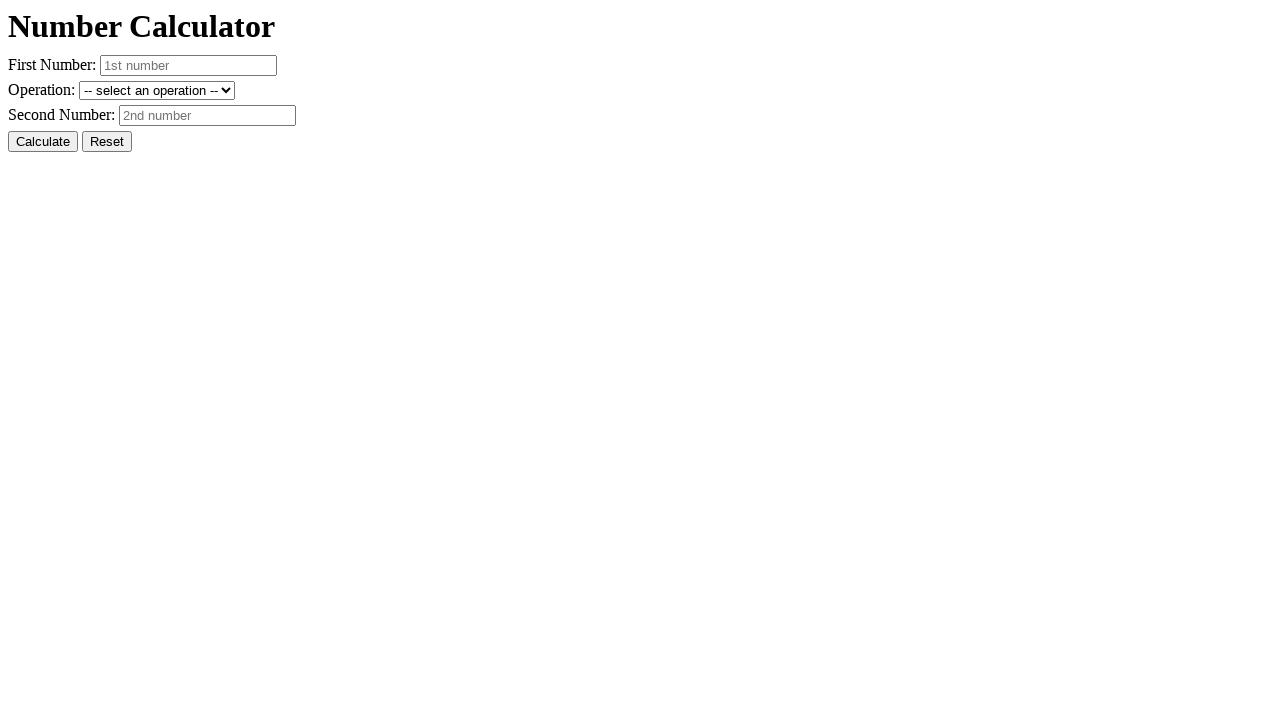

Clicked Reset button to clear previous values at (107, 142) on #resetButton
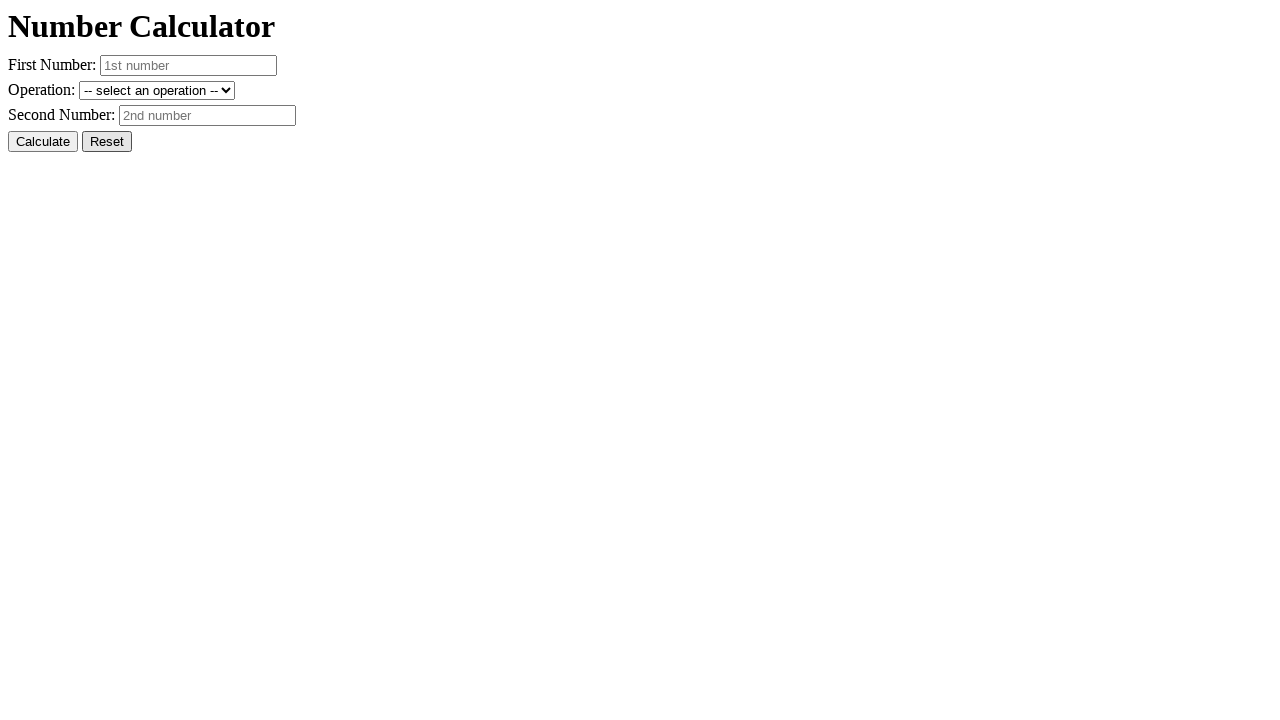

Entered first number 3.5 on #number1
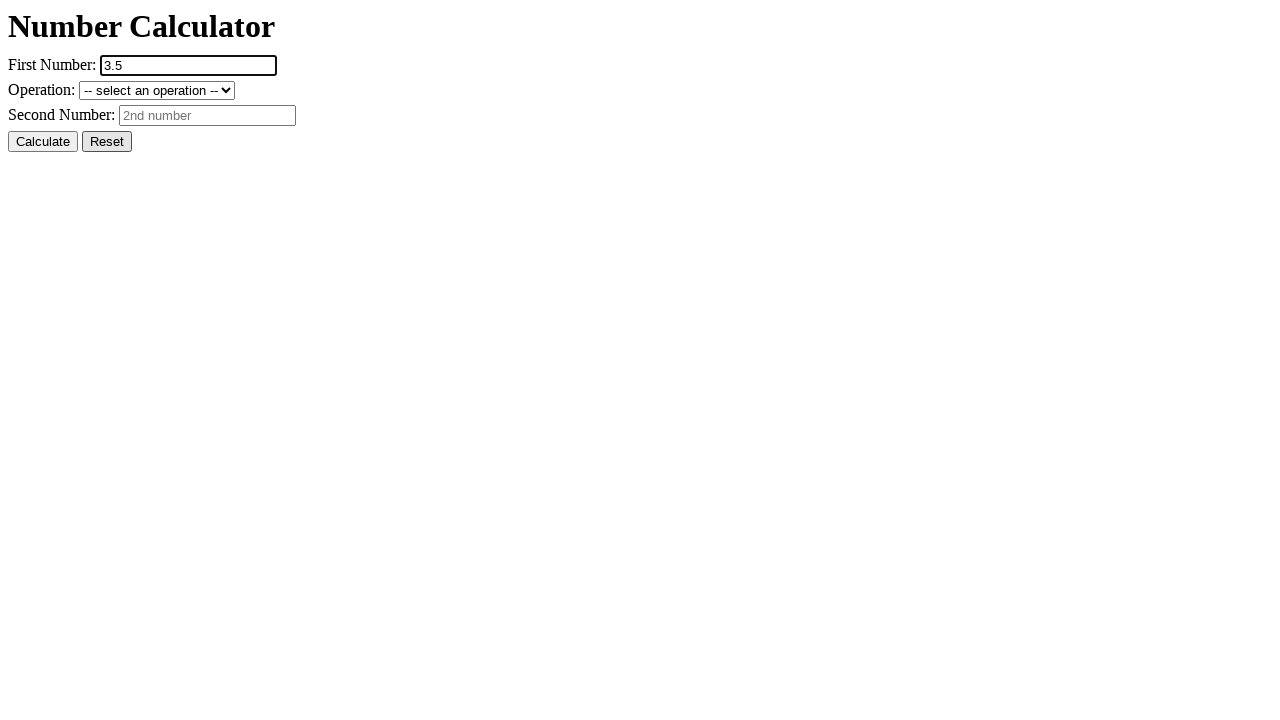

Entered second number 1.2 on #number2
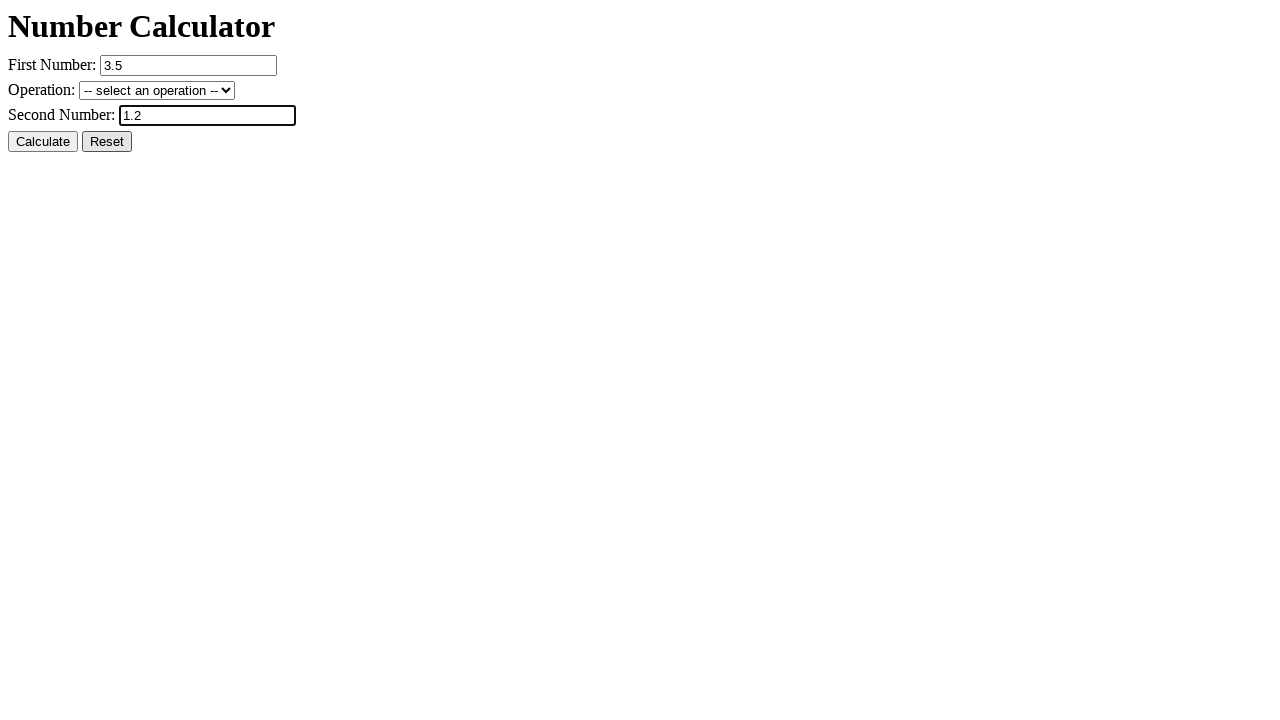

Selected subtract operation from dropdown on #operation
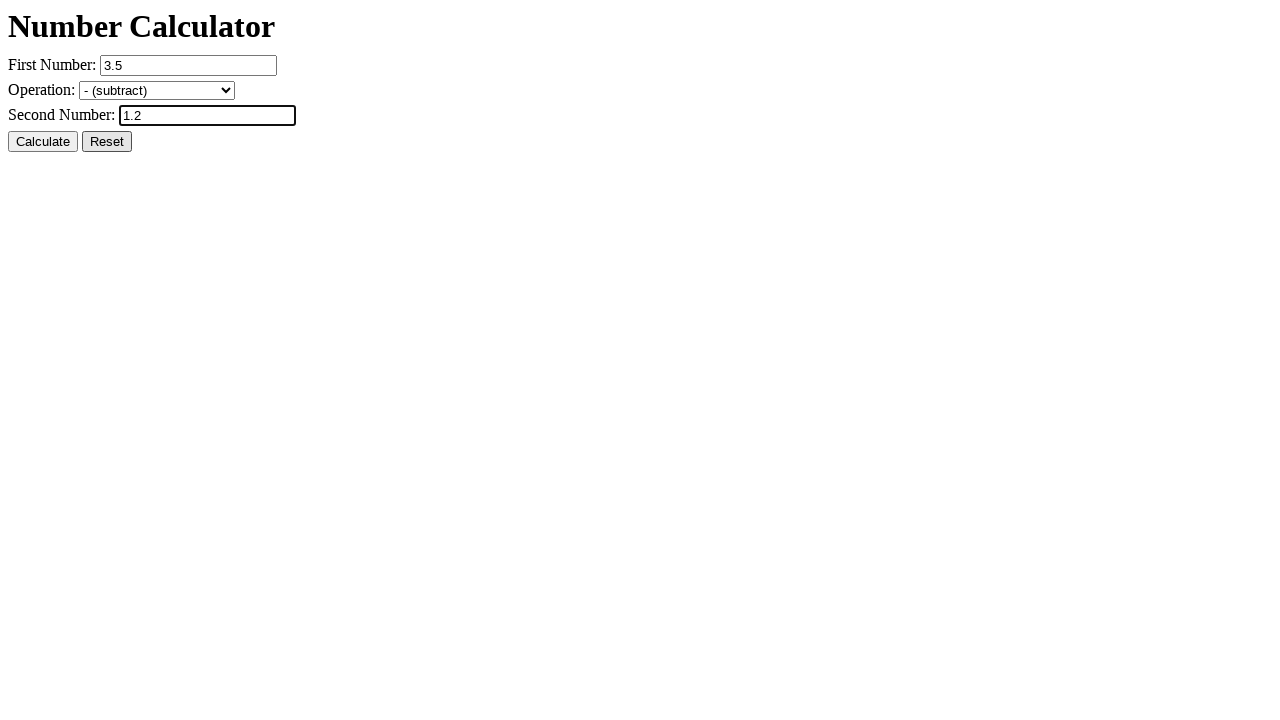

Clicked Calculate button at (43, 142) on #calcButton
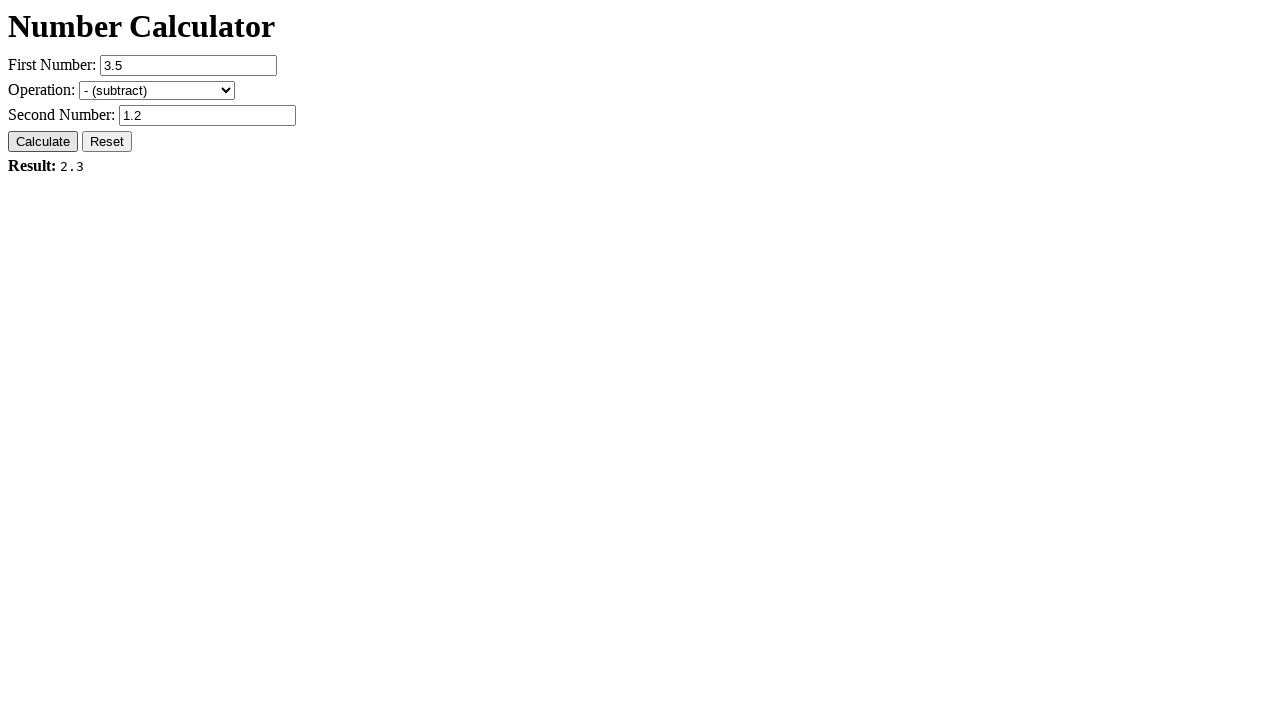

Result field loaded and visible
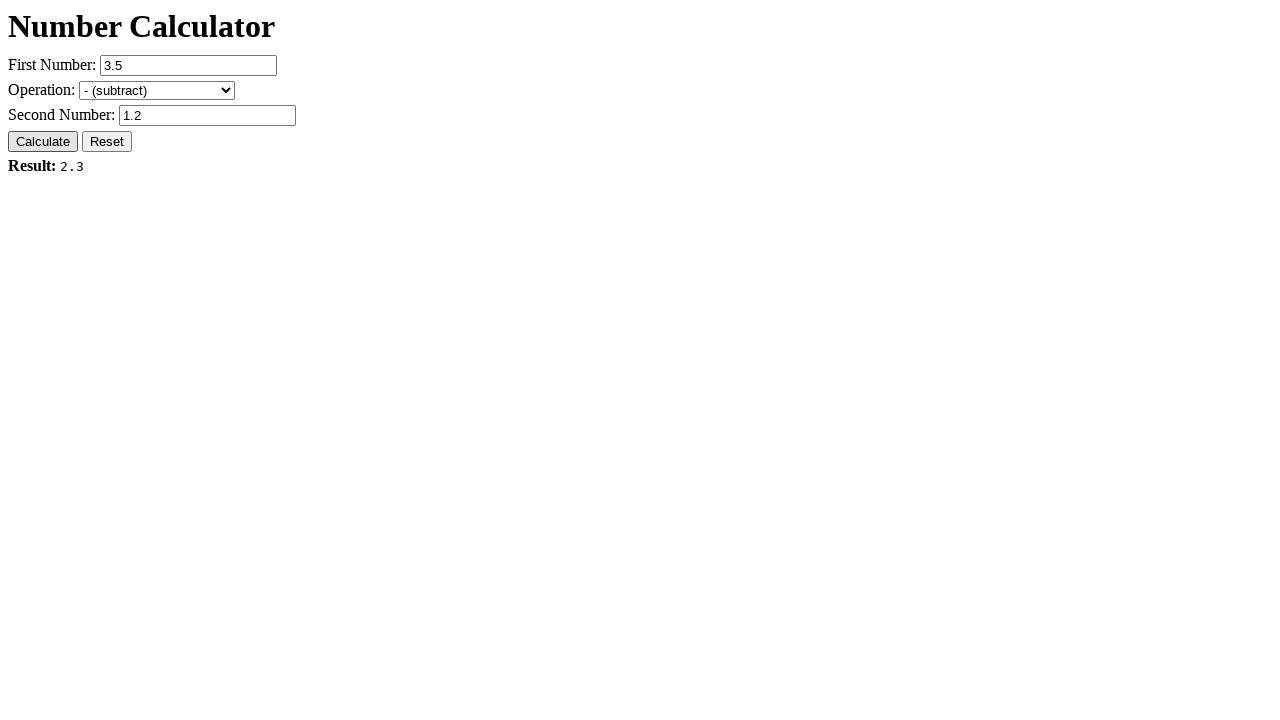

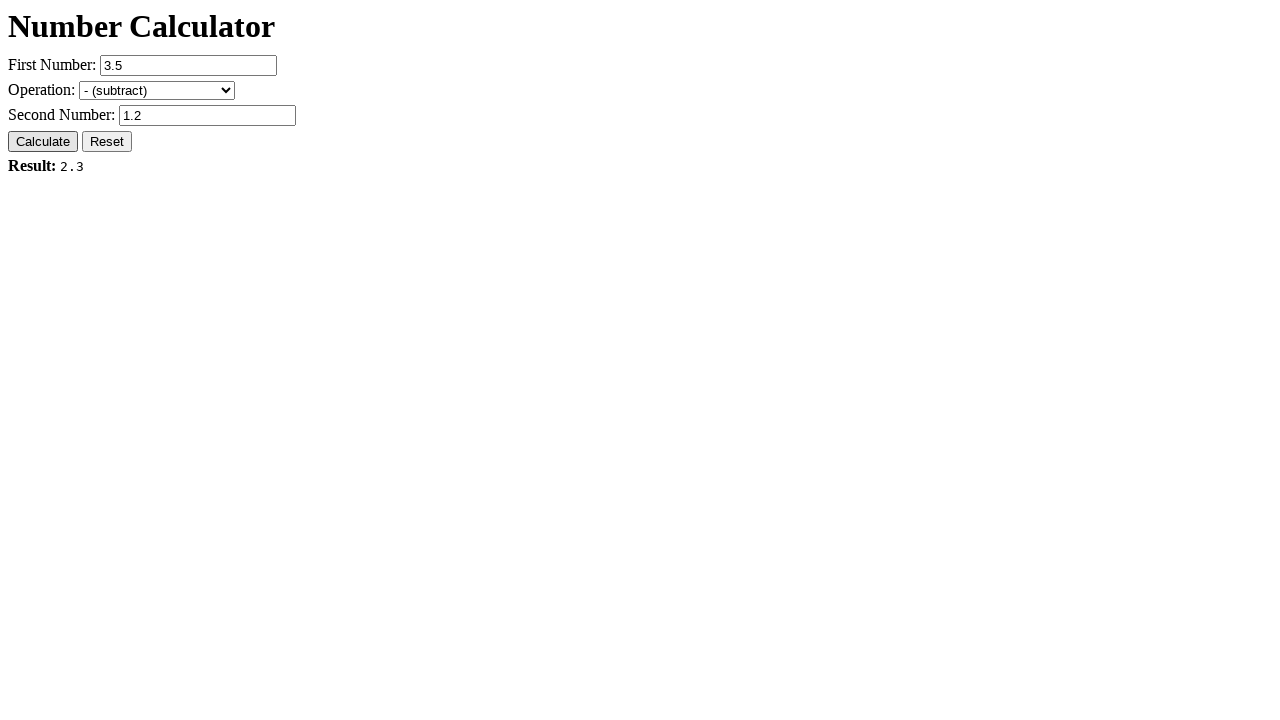